Tests the catalog listing by verifying three items exist and the fourth does not

Starting URL: https://cs1632.appspot.com/

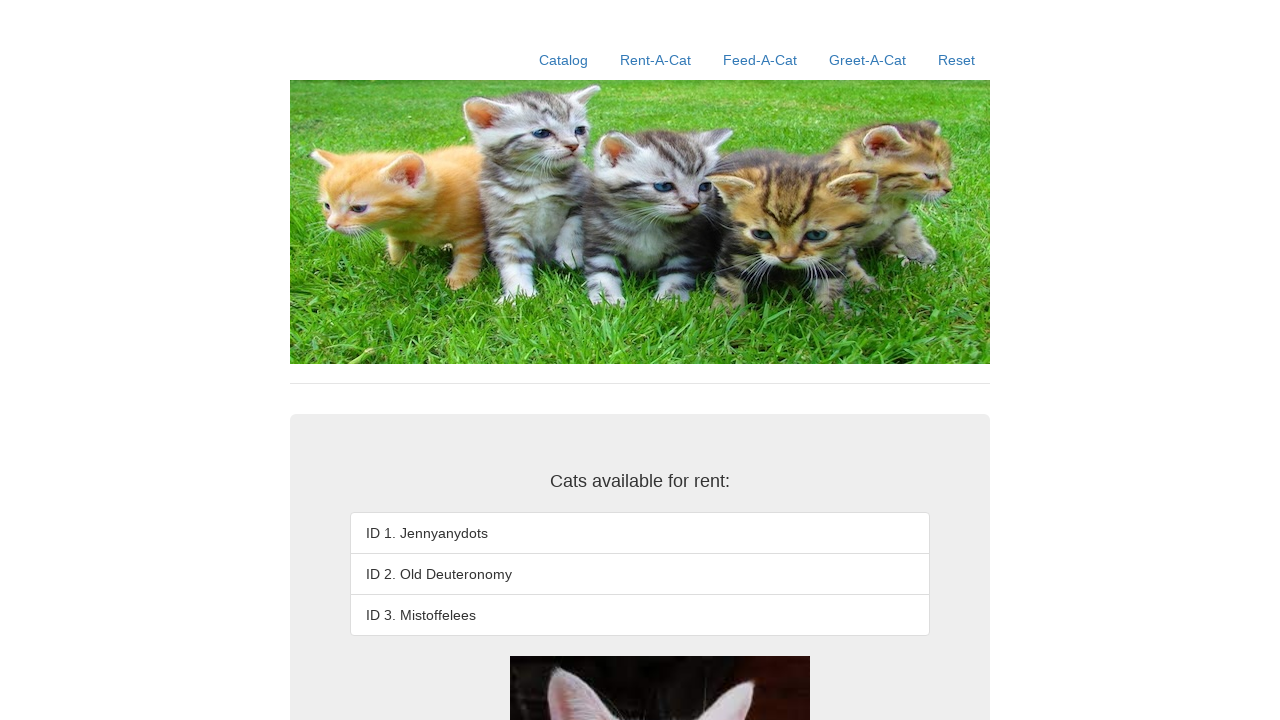

Clicked on Catalog link at (564, 60) on a:text('Catalog')
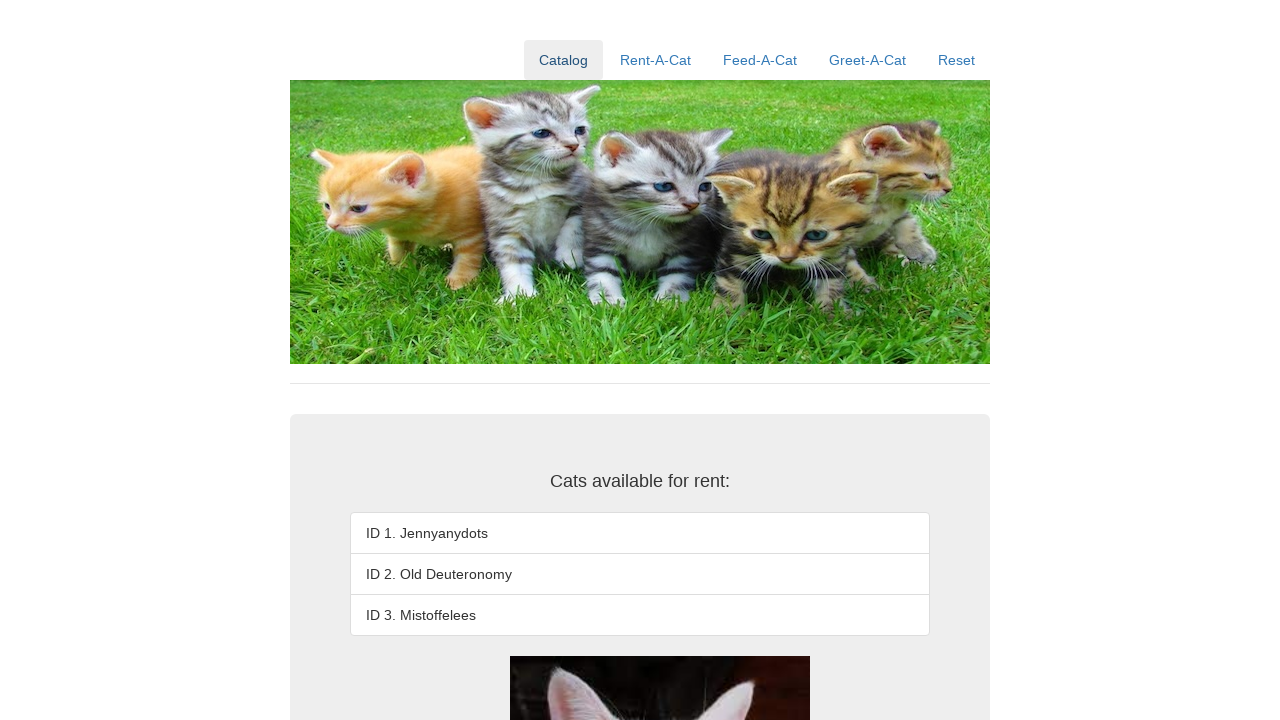

Third list item appeared in catalog listing
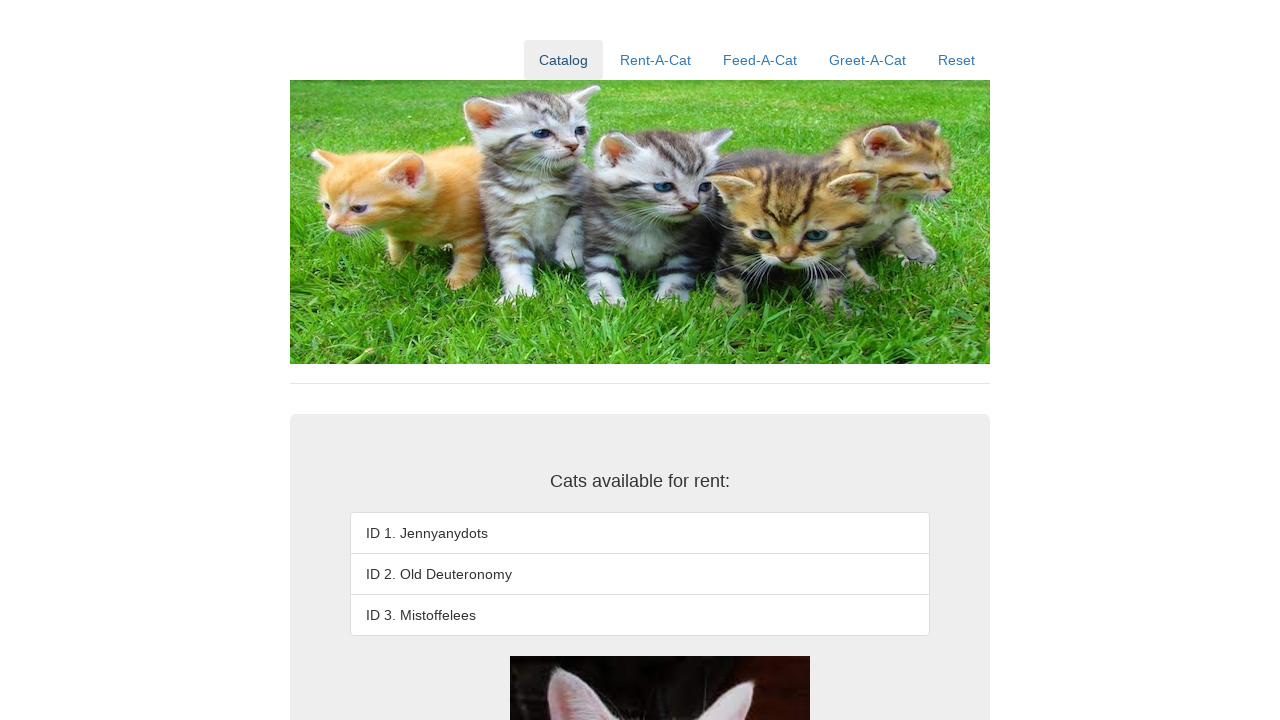

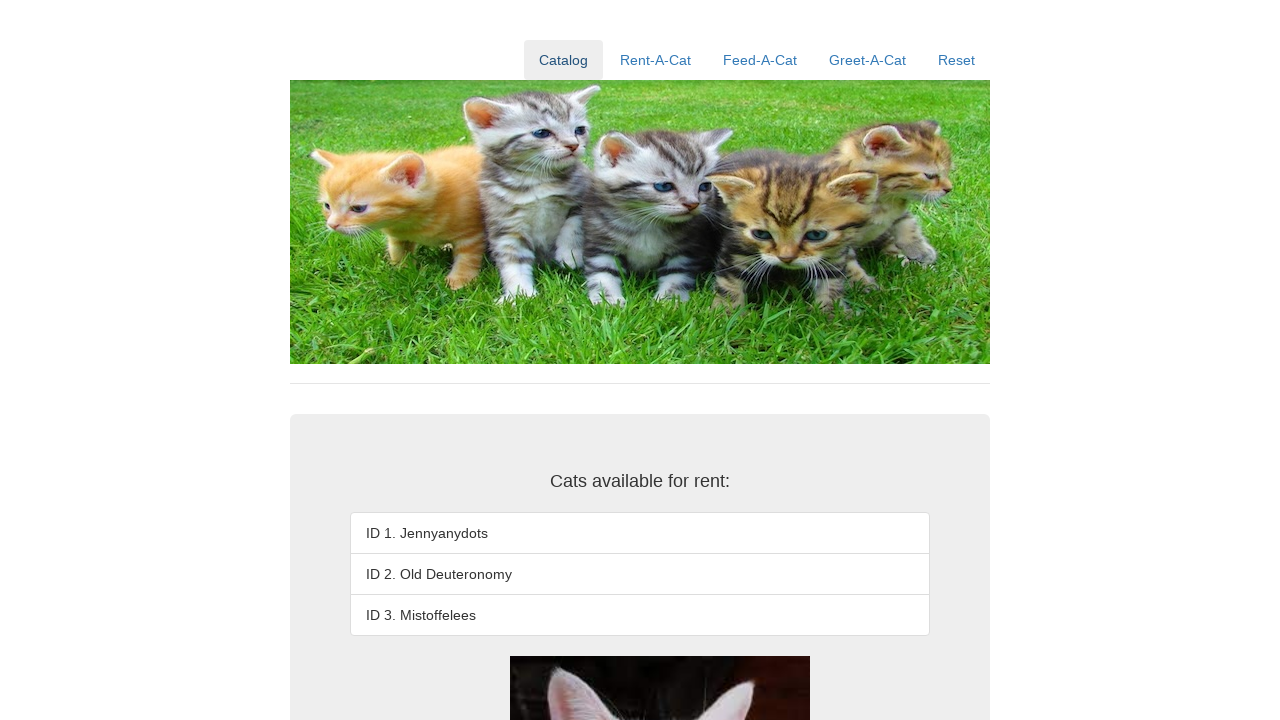